Tests the dynamic controls page by verifying a textbox is initially disabled, clicking the Enable button, waiting for the textbox to become enabled, and verifying the success message appears.

Starting URL: https://the-internet.herokuapp.com/dynamic_controls

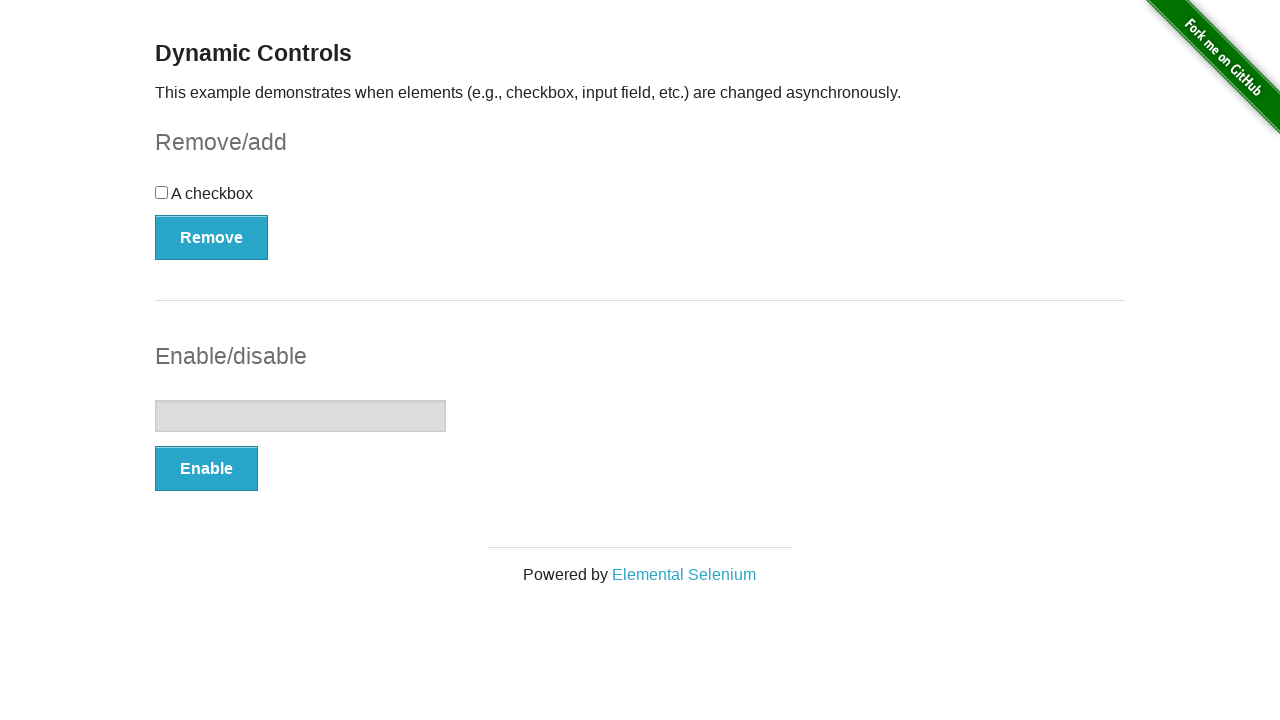

Located the textbox element
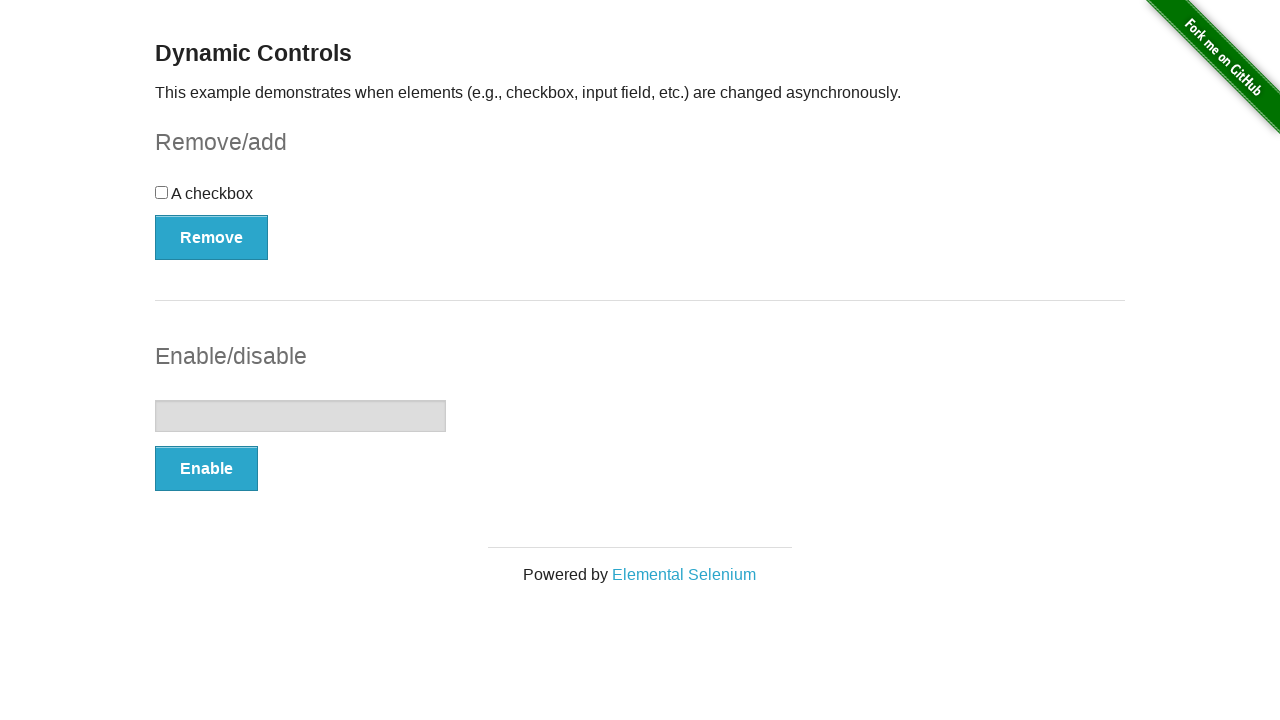

Verified textbox is initially disabled
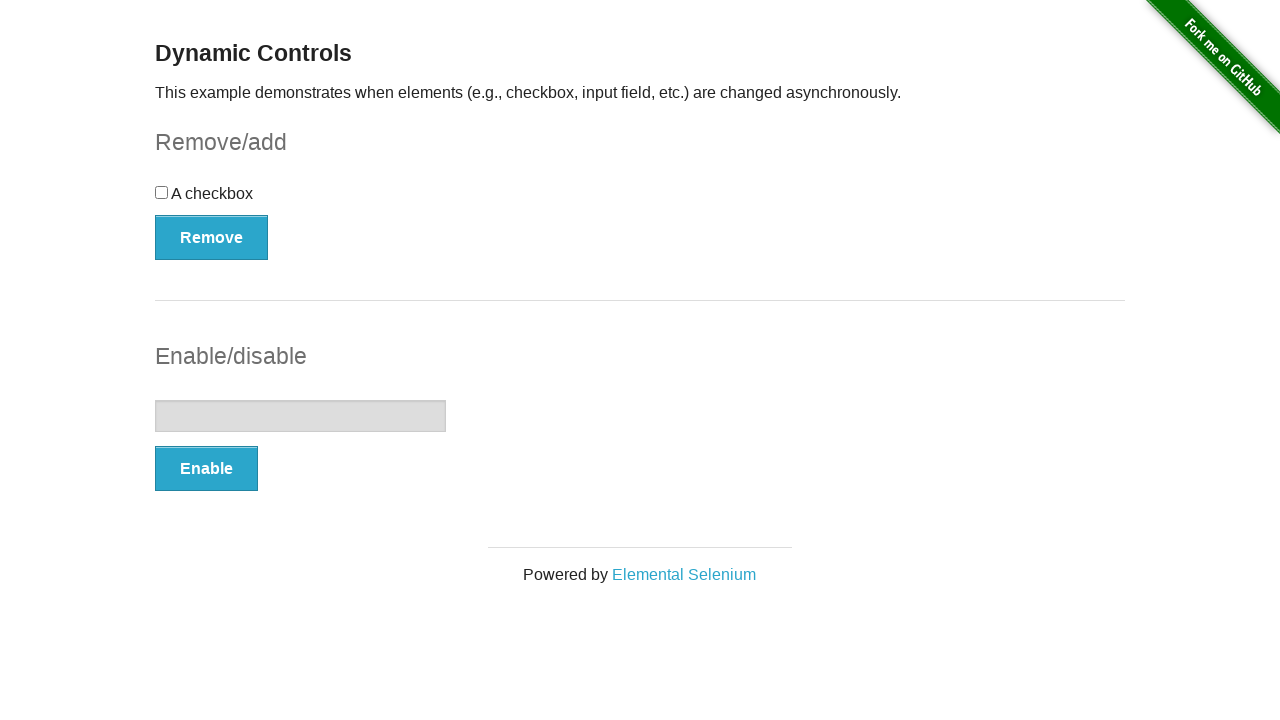

Clicked the Enable button at (206, 469) on xpath=//button[text()='Enable']
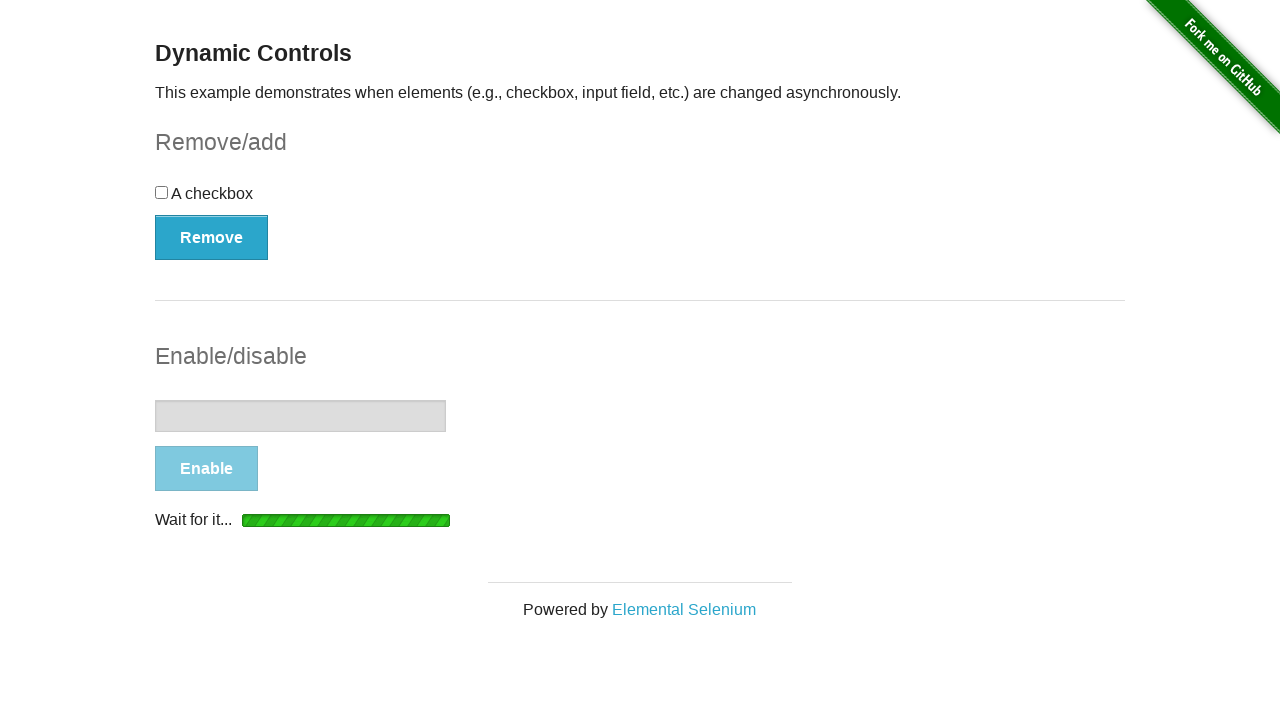

Textbox element is attached
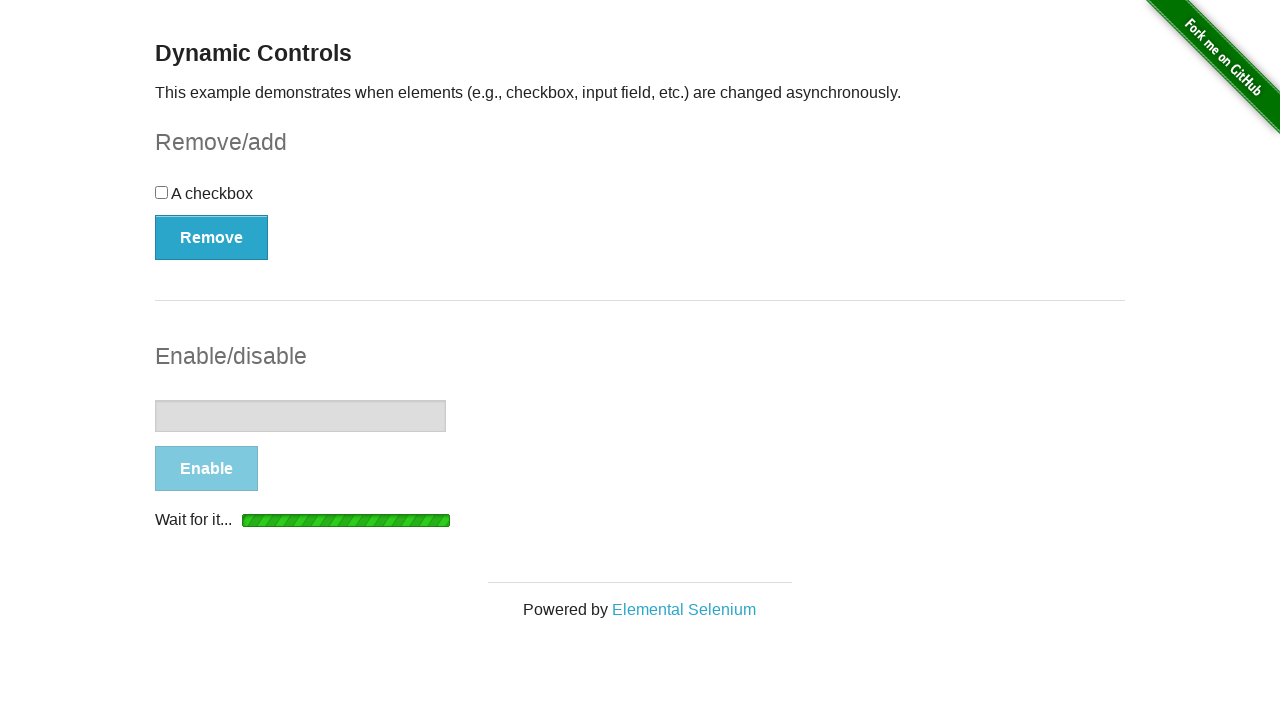

Textbox became enabled
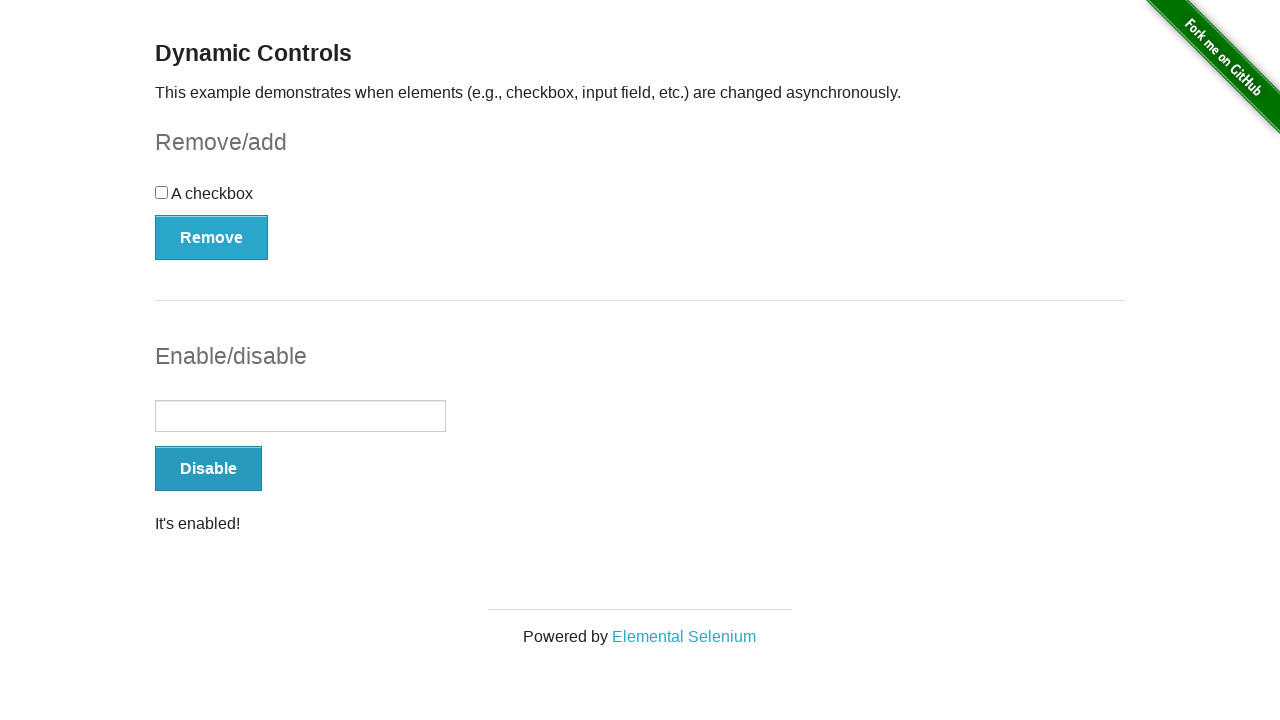

Located the success message element
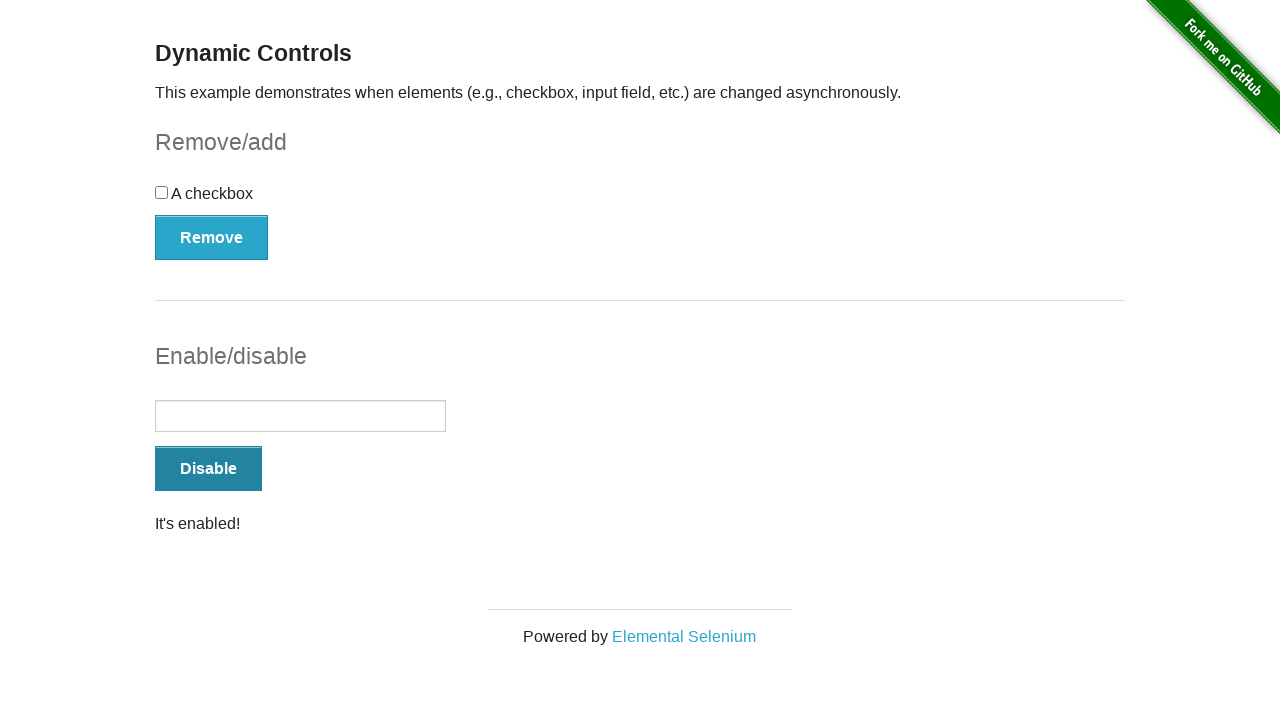

Verified 'It's enabled!' message is visible
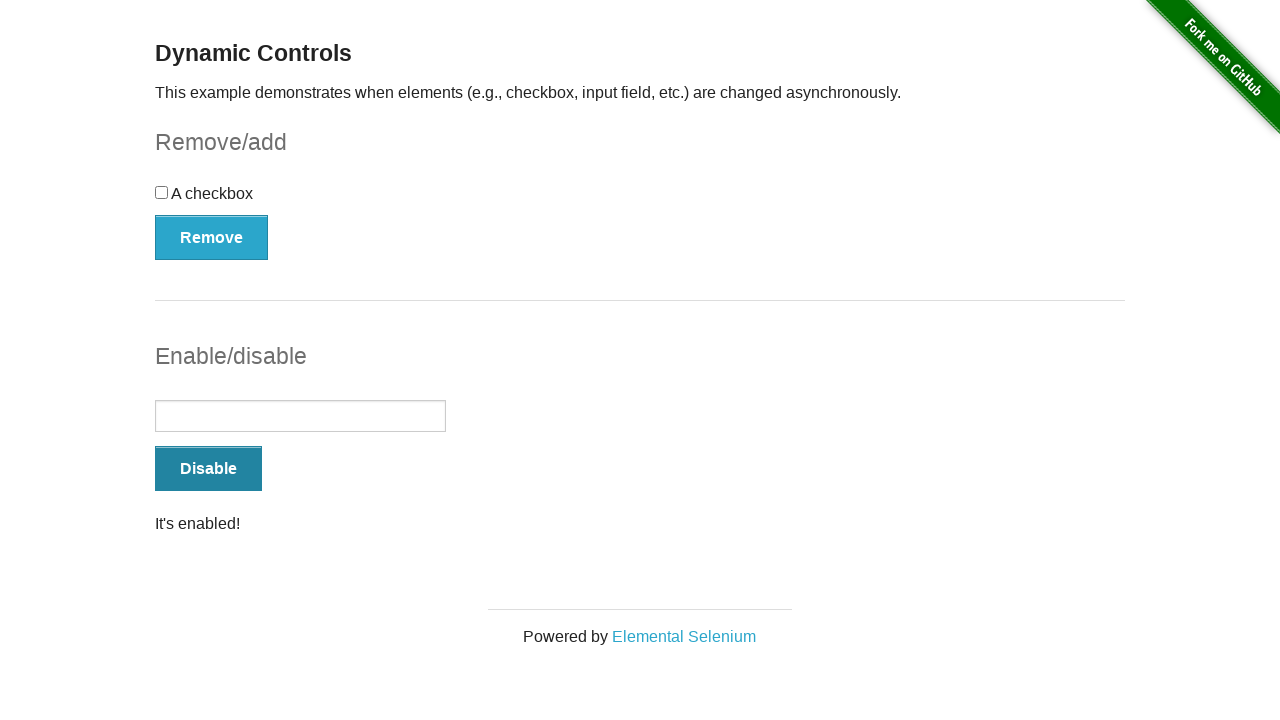

Verified textbox is now enabled
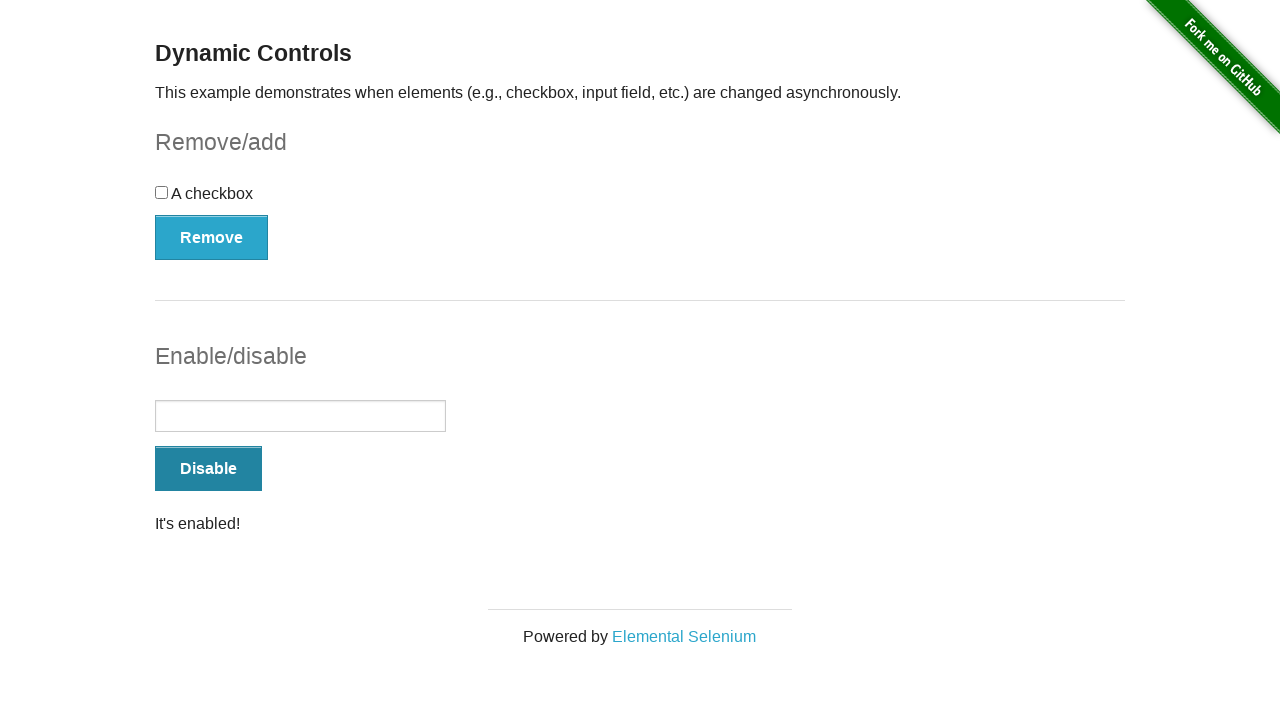

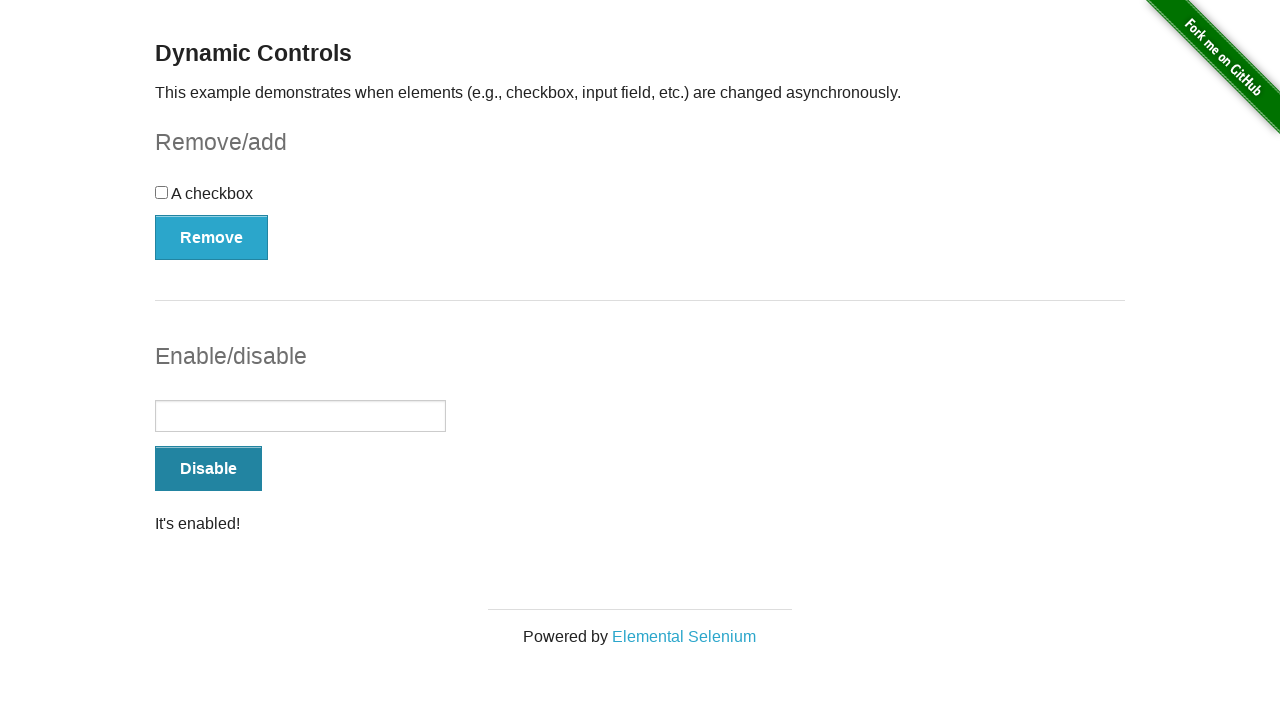